Tests that the complete all checkbox updates its state when individual items are completed or cleared

Starting URL: https://demo.playwright.dev/todomvc

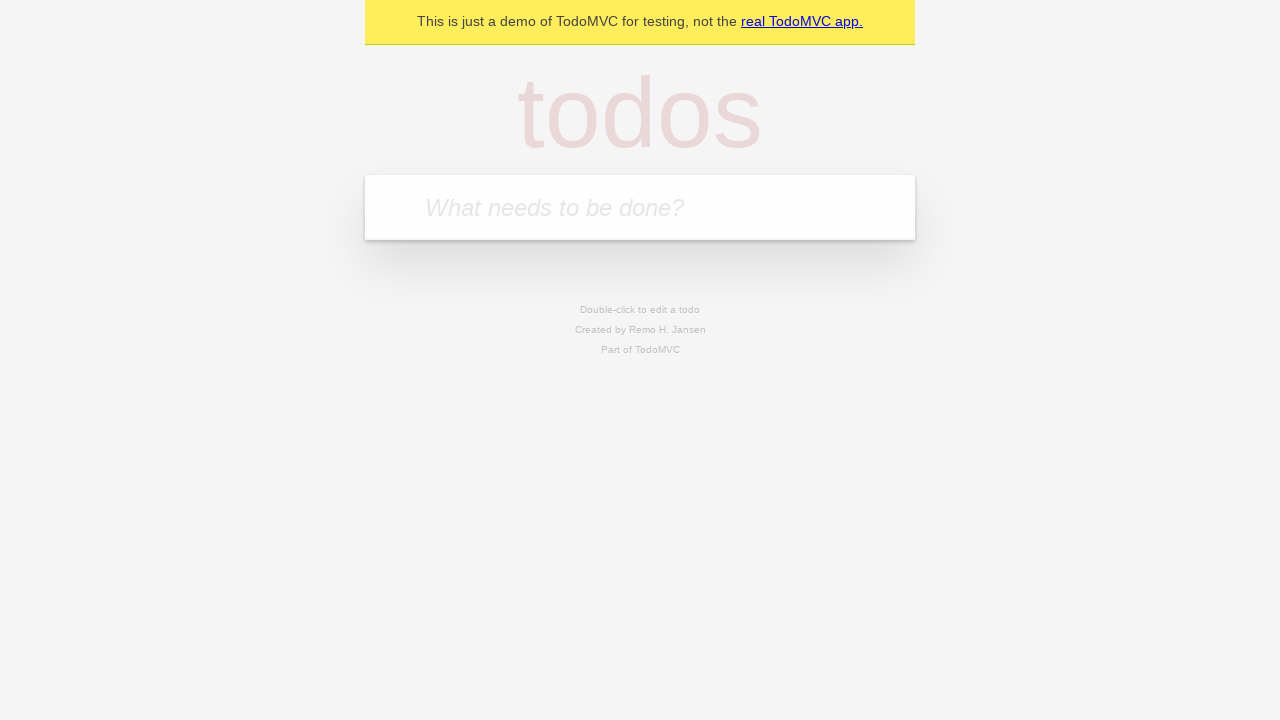

Filled todo input with 'buy some cheese' on internal:attr=[placeholder="What needs to be done?"i]
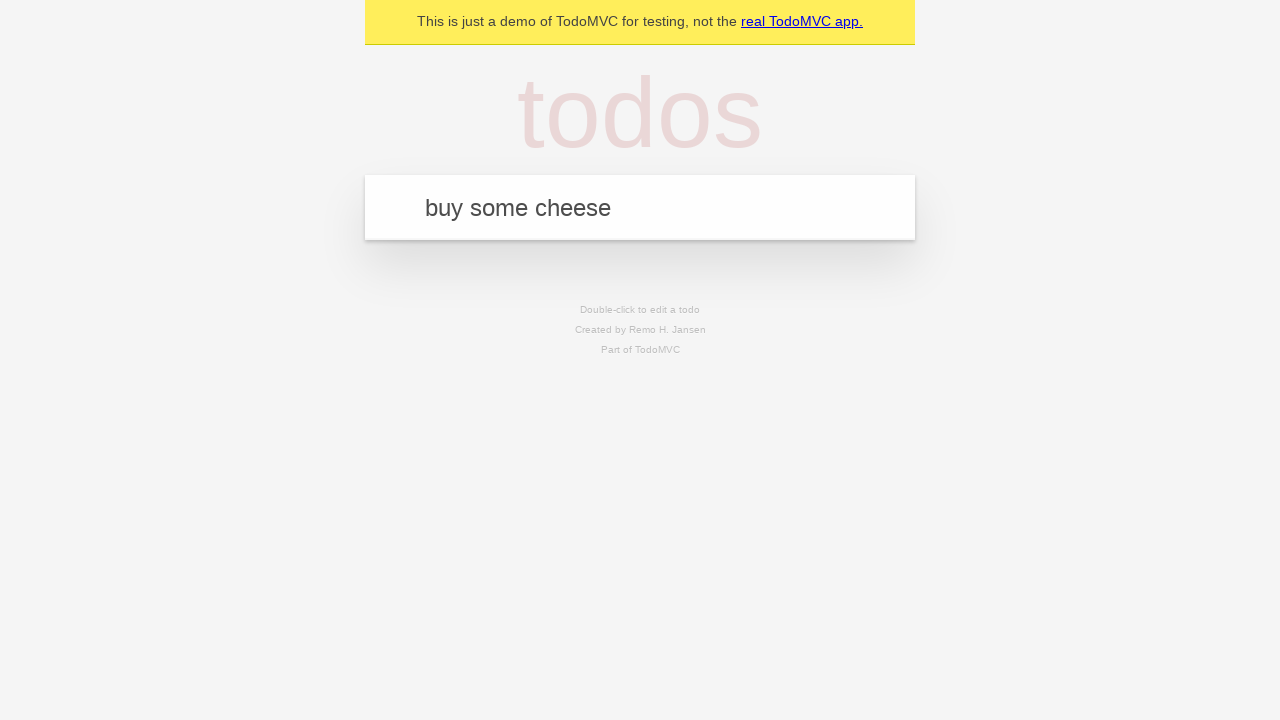

Pressed Enter to add first todo on internal:attr=[placeholder="What needs to be done?"i]
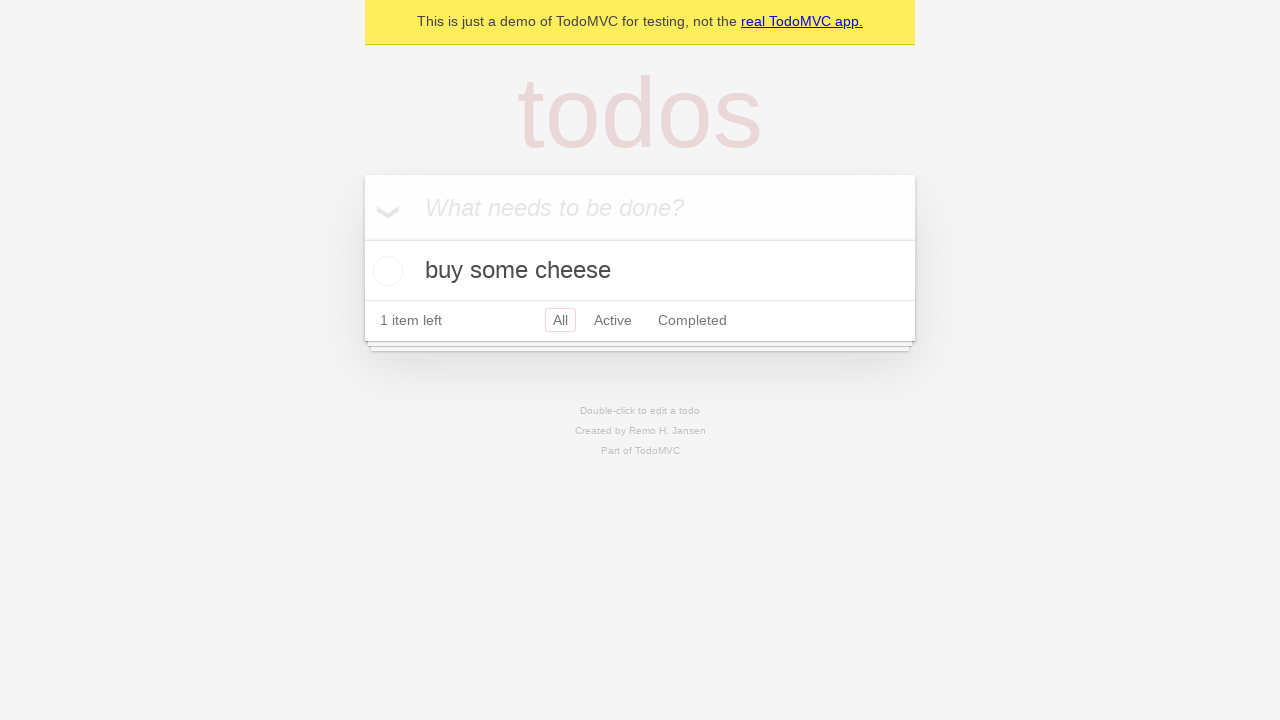

Filled todo input with 'feed the cat' on internal:attr=[placeholder="What needs to be done?"i]
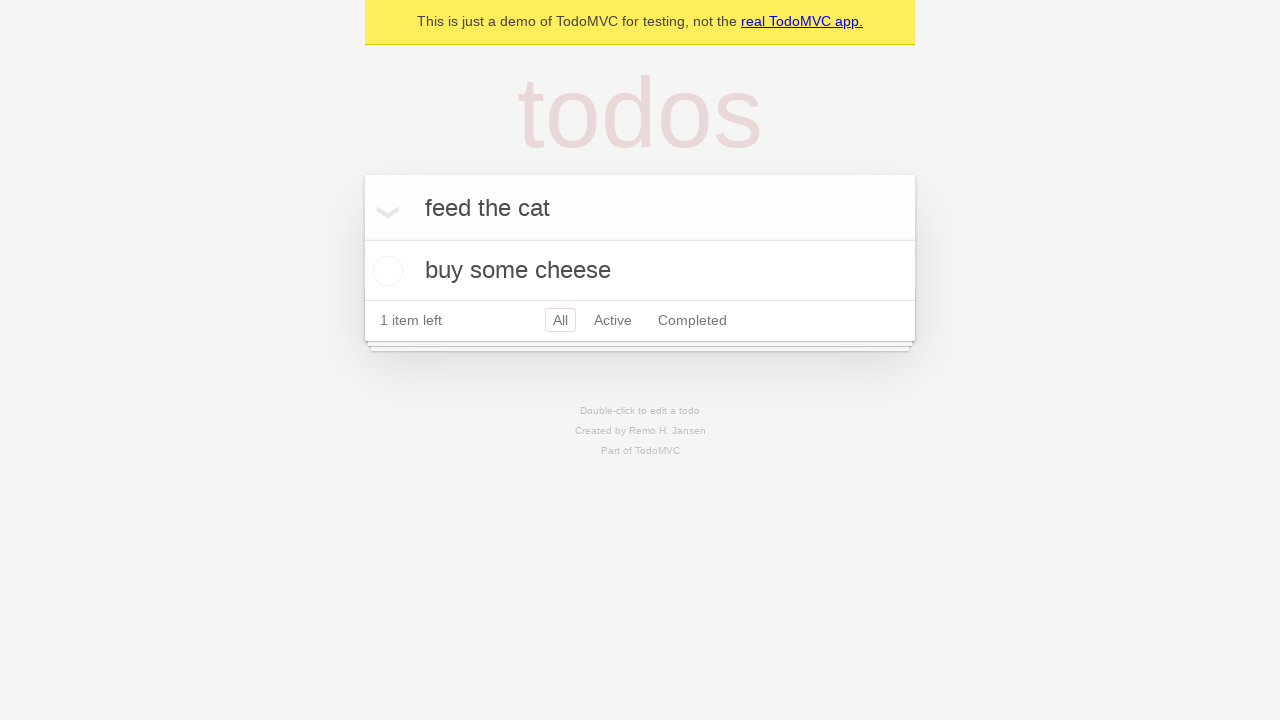

Pressed Enter to add second todo on internal:attr=[placeholder="What needs to be done?"i]
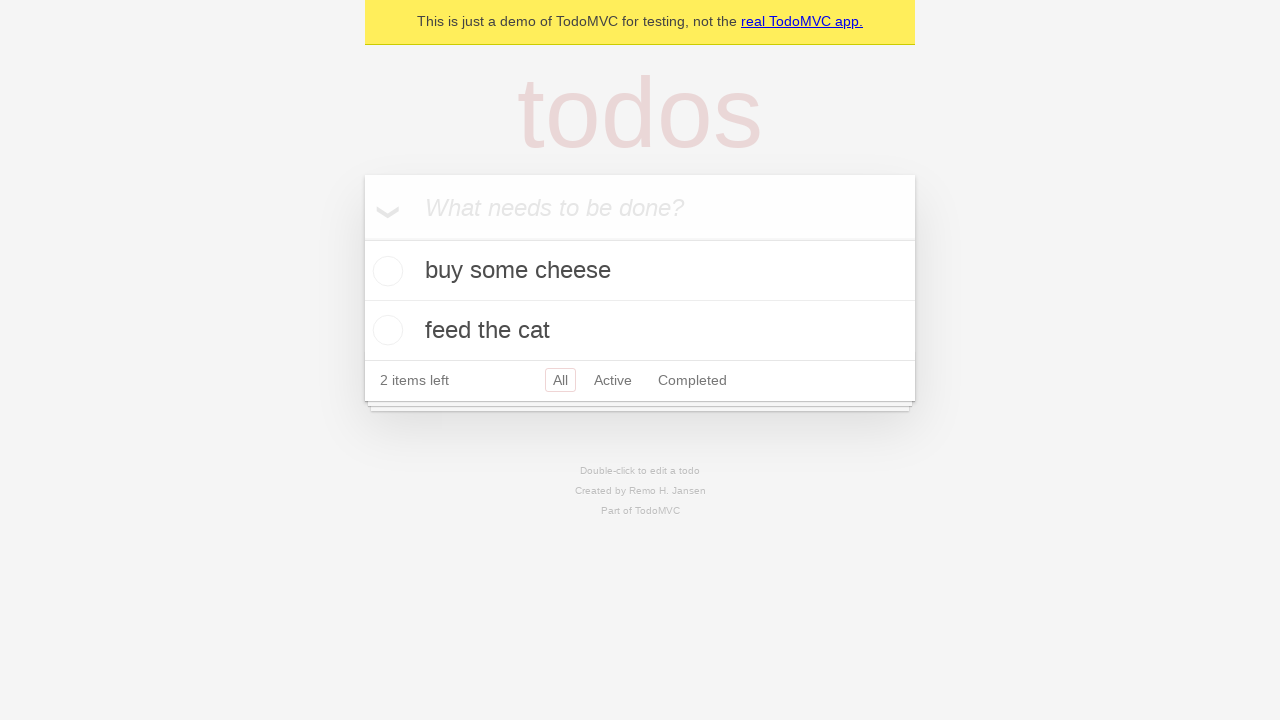

Filled todo input with 'book a doctors appointment' on internal:attr=[placeholder="What needs to be done?"i]
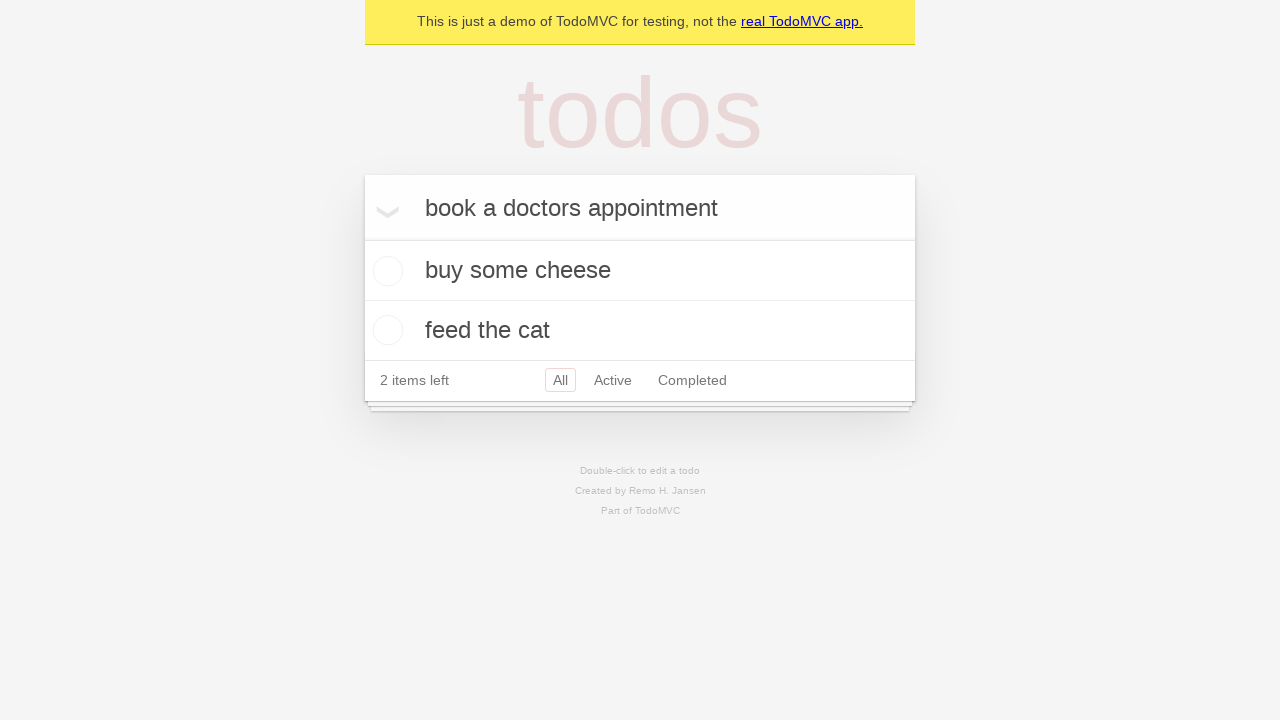

Pressed Enter to add third todo on internal:attr=[placeholder="What needs to be done?"i]
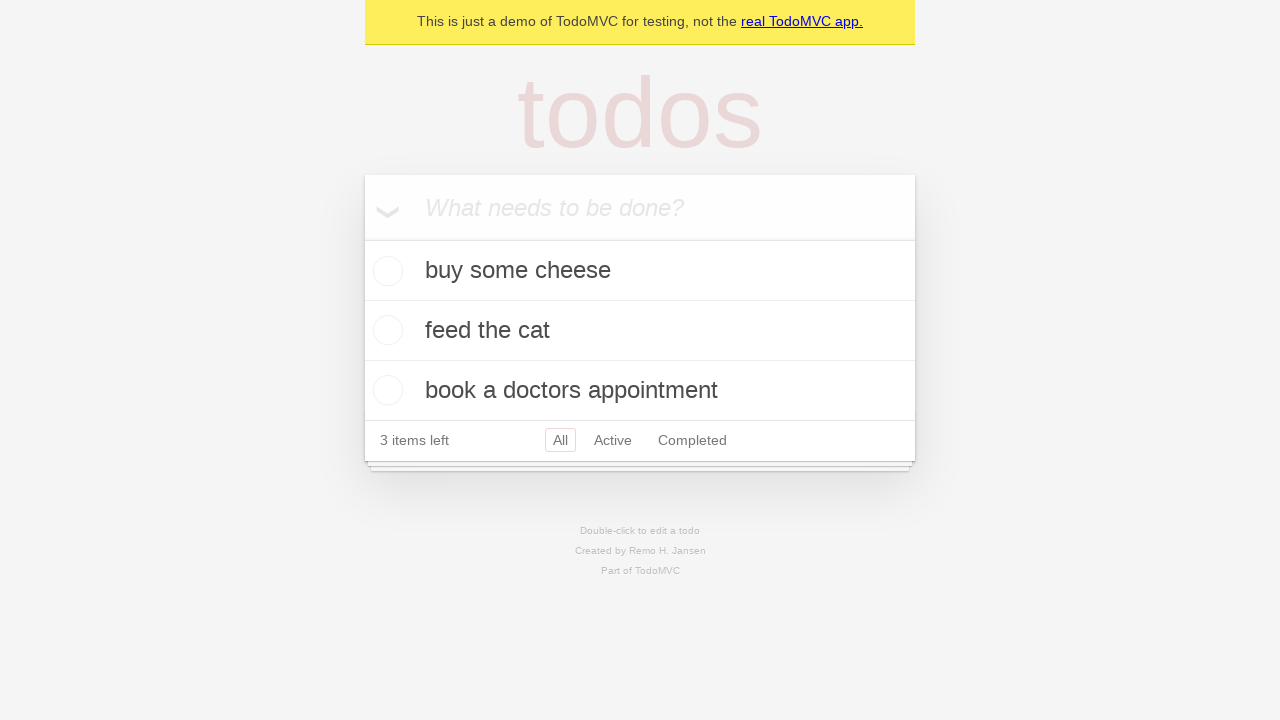

Checked 'Mark all as complete' checkbox at (362, 238) on internal:label="Mark all as complete"i
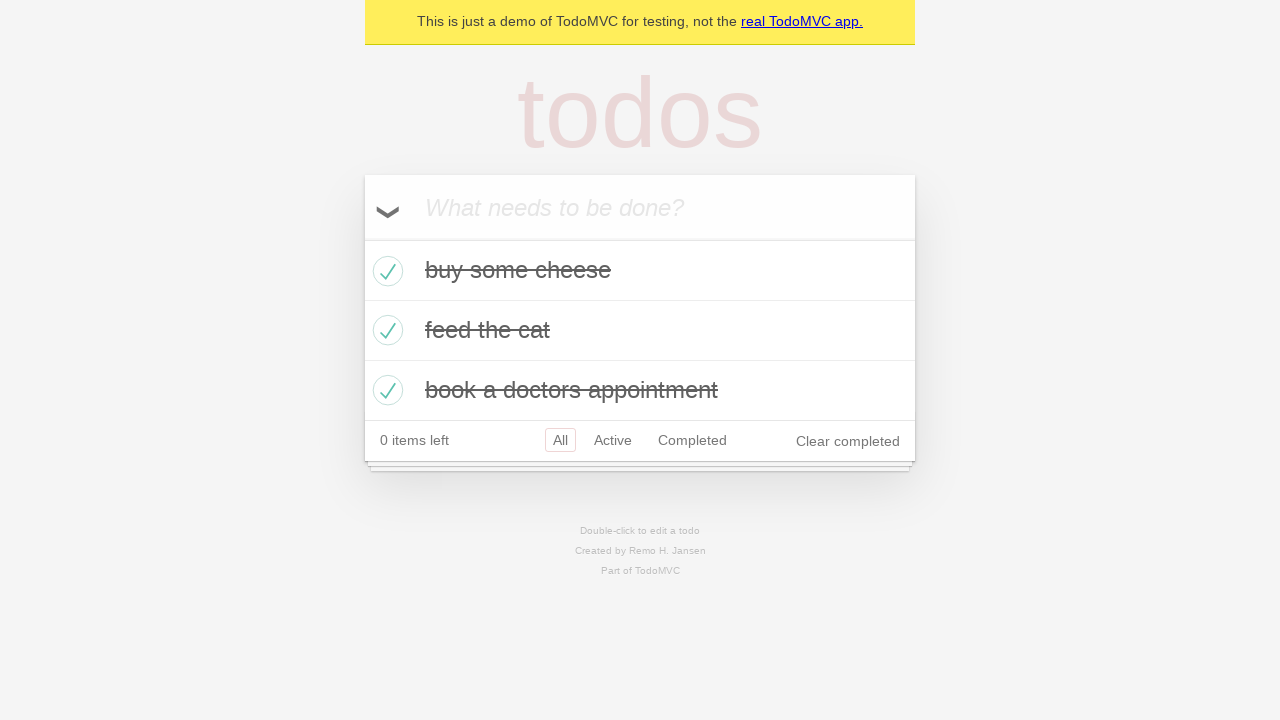

Unchecked first todo item at (385, 271) on internal:testid=[data-testid="todo-item"s] >> nth=0 >> internal:role=checkbox
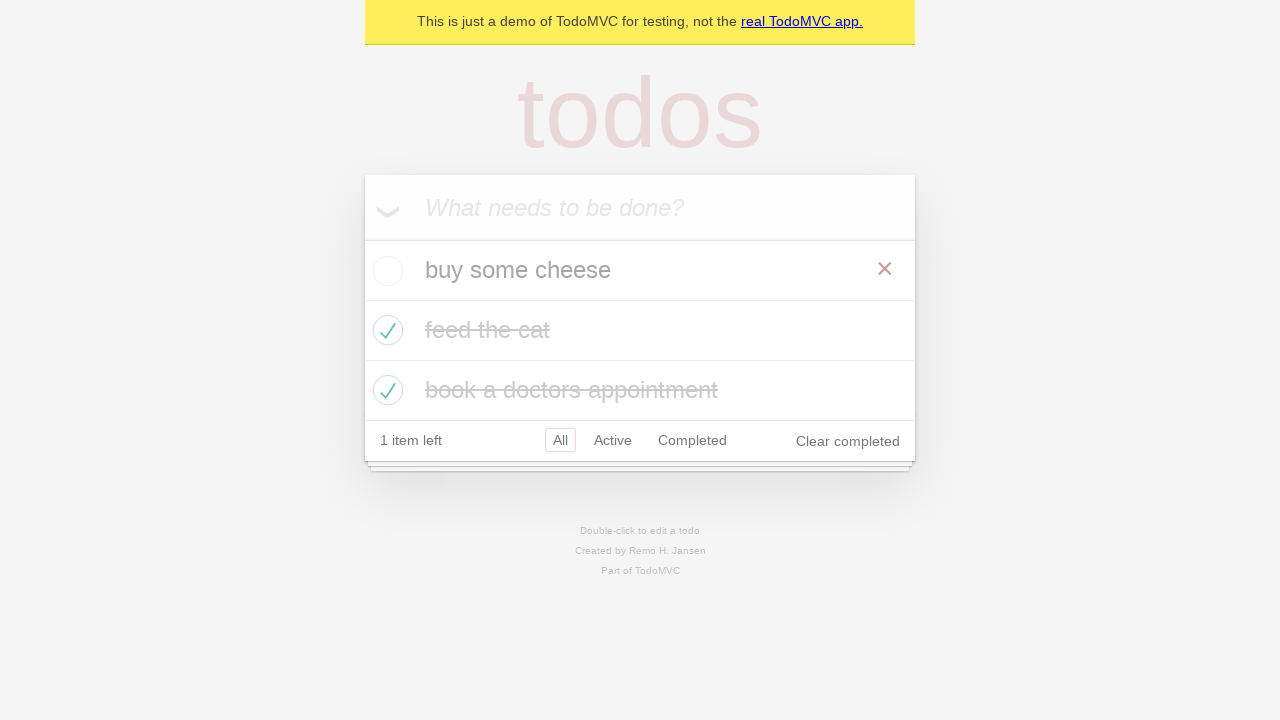

Checked first todo item again at (385, 271) on internal:testid=[data-testid="todo-item"s] >> nth=0 >> internal:role=checkbox
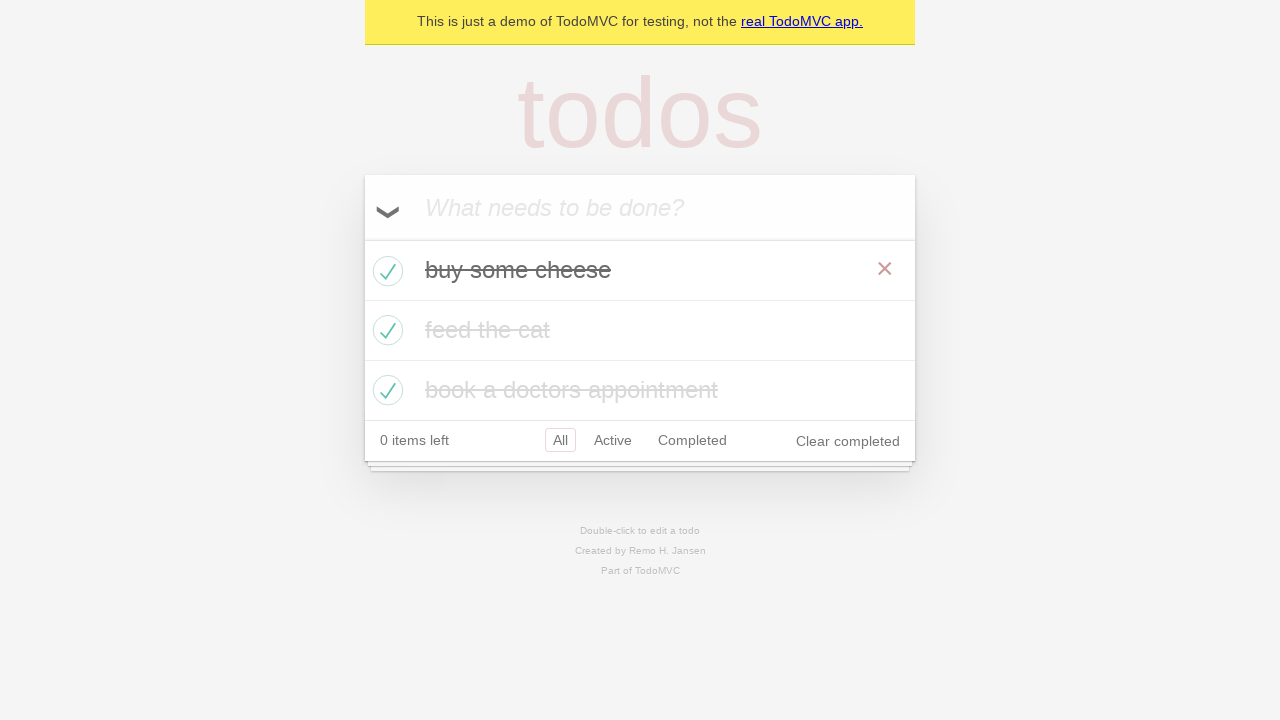

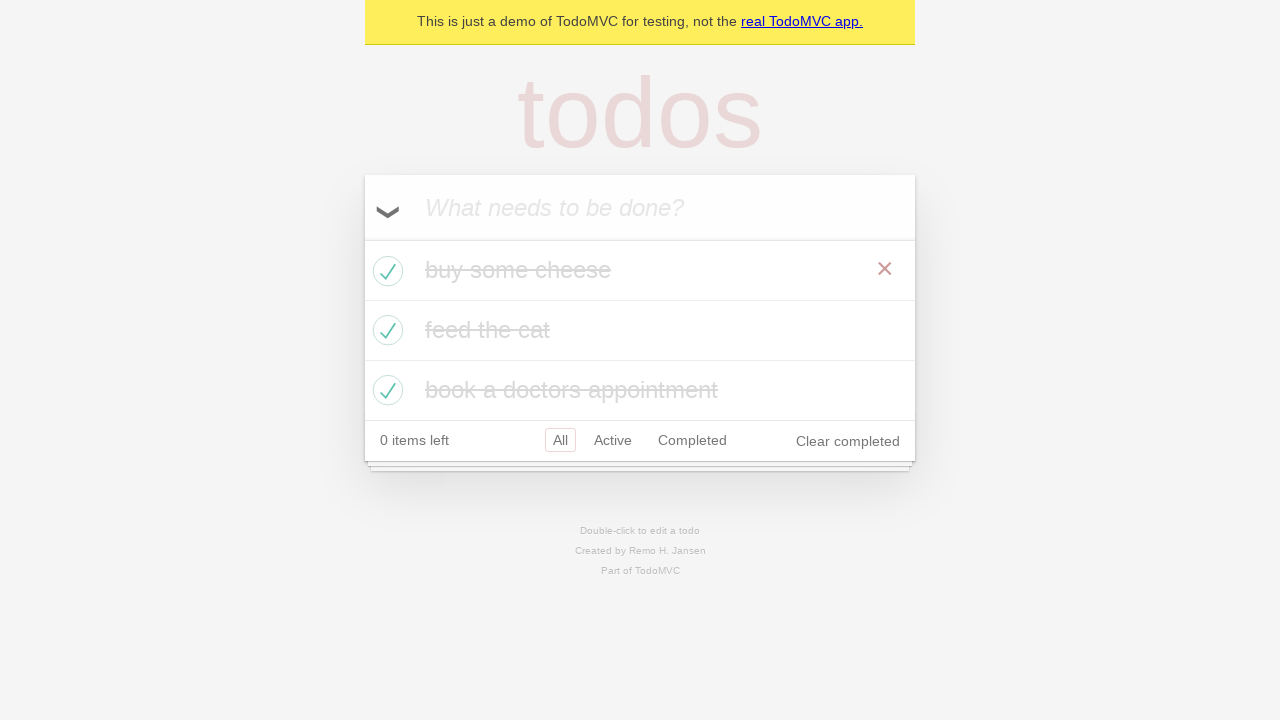